Tests tab switching functionality by clicking a link that opens in a new tab and then switching to that new tab

Starting URL: https://omayo.blogspot.com/

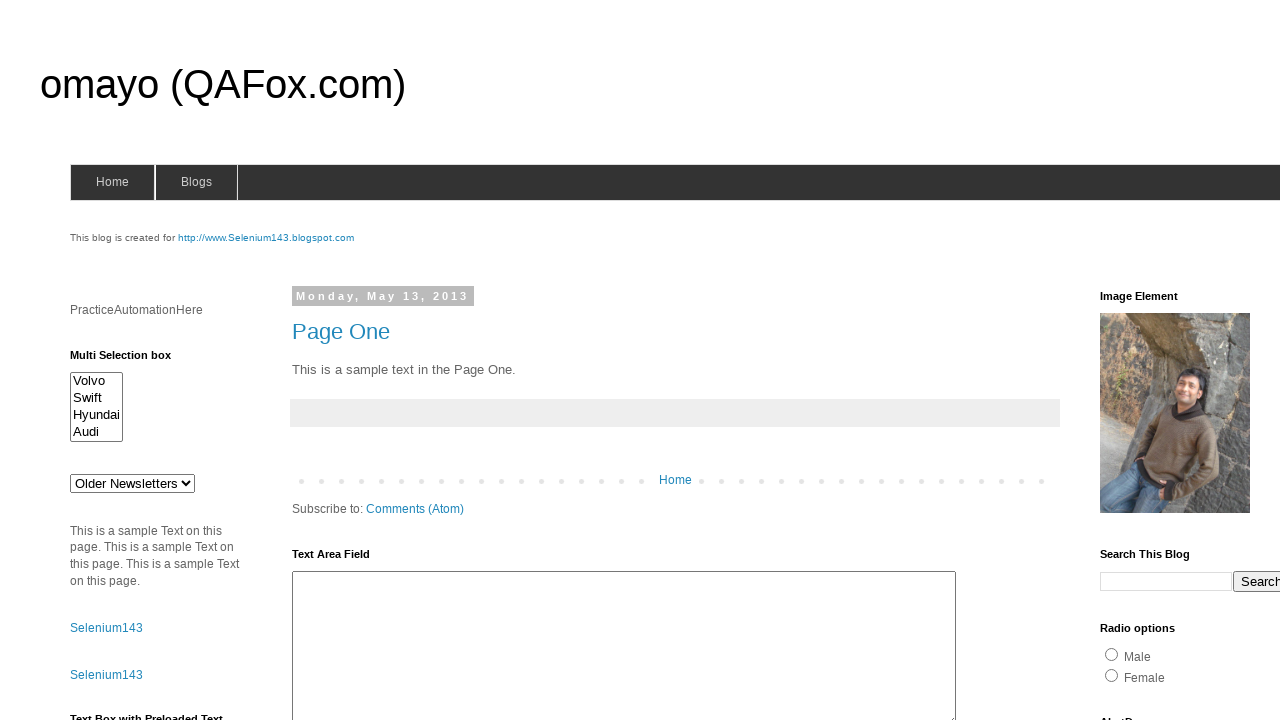

Clicked link that opens in new tab (http://www.Selenium143.blogspot.com) at (266, 238) on a:has-text('http://www.Selenium143.blogspot.com')
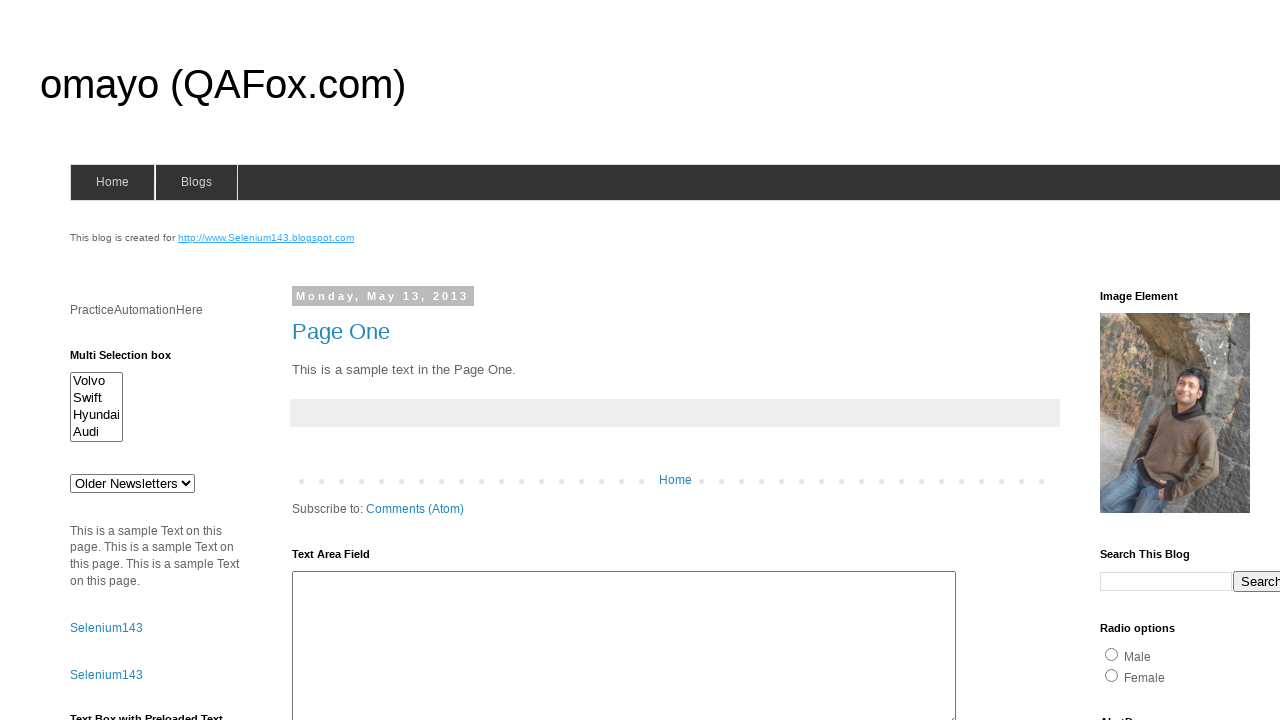

New tab opened and page object obtained
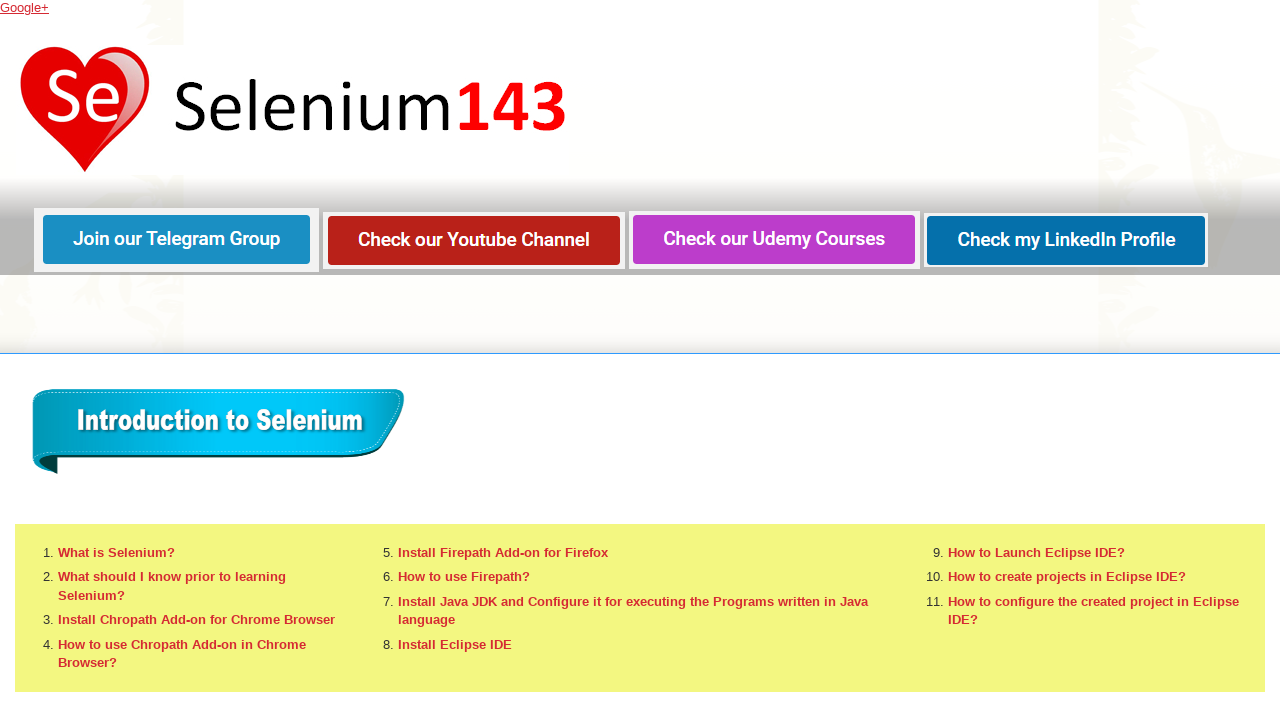

Switched to new tab and waited for page to load
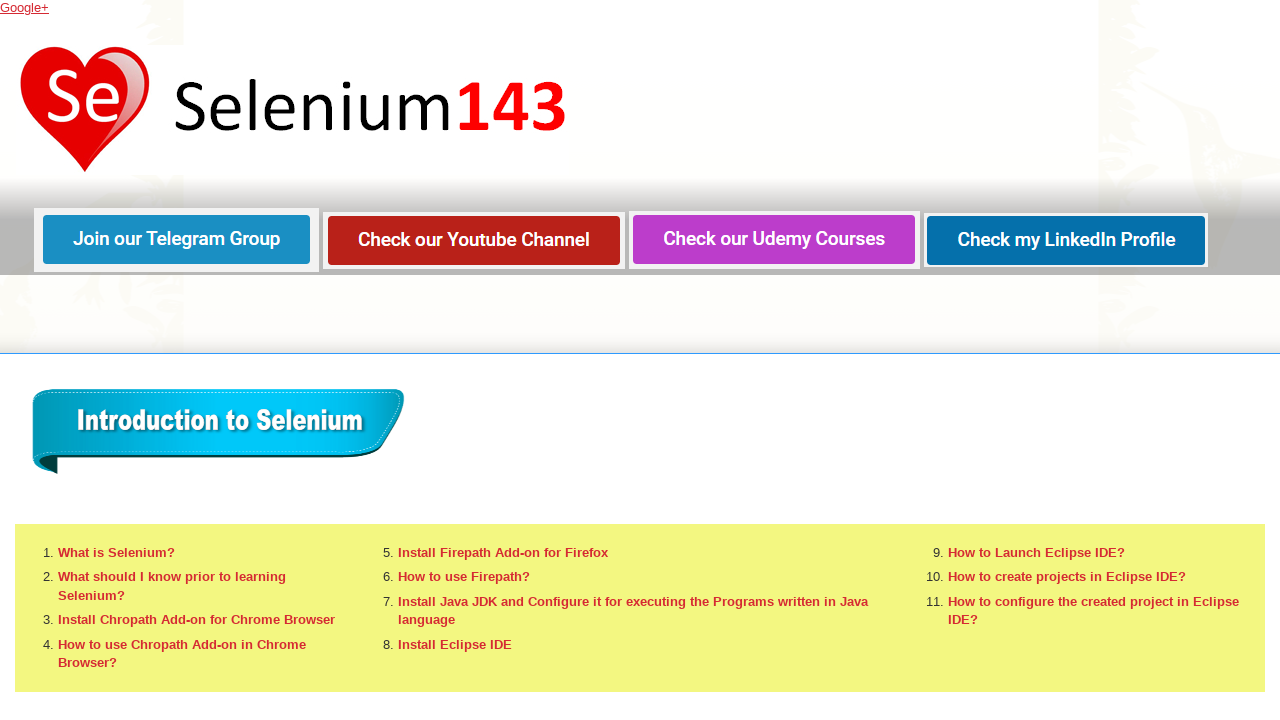

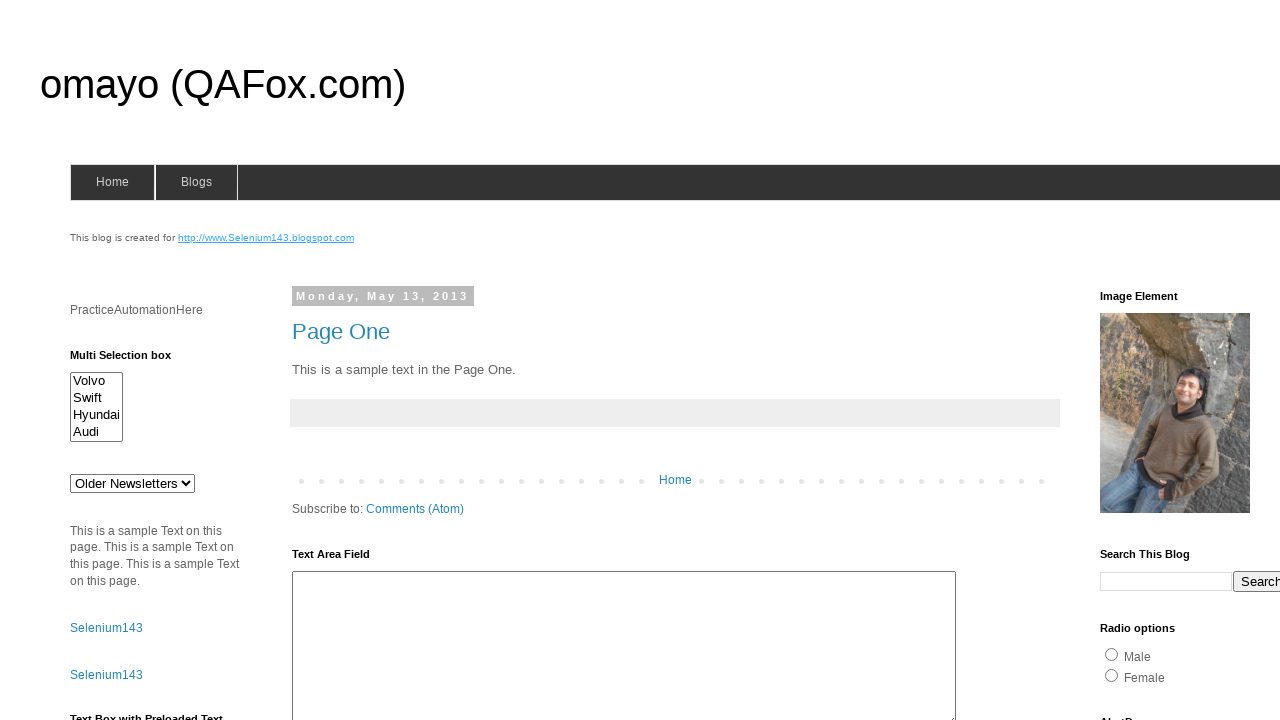